Tests a practice form by filling in name, checking a checkbox, selecting dropdown options, entering email, and submitting the form to verify success message

Starting URL: https://rahulshettyacademy.com/angularpractice/

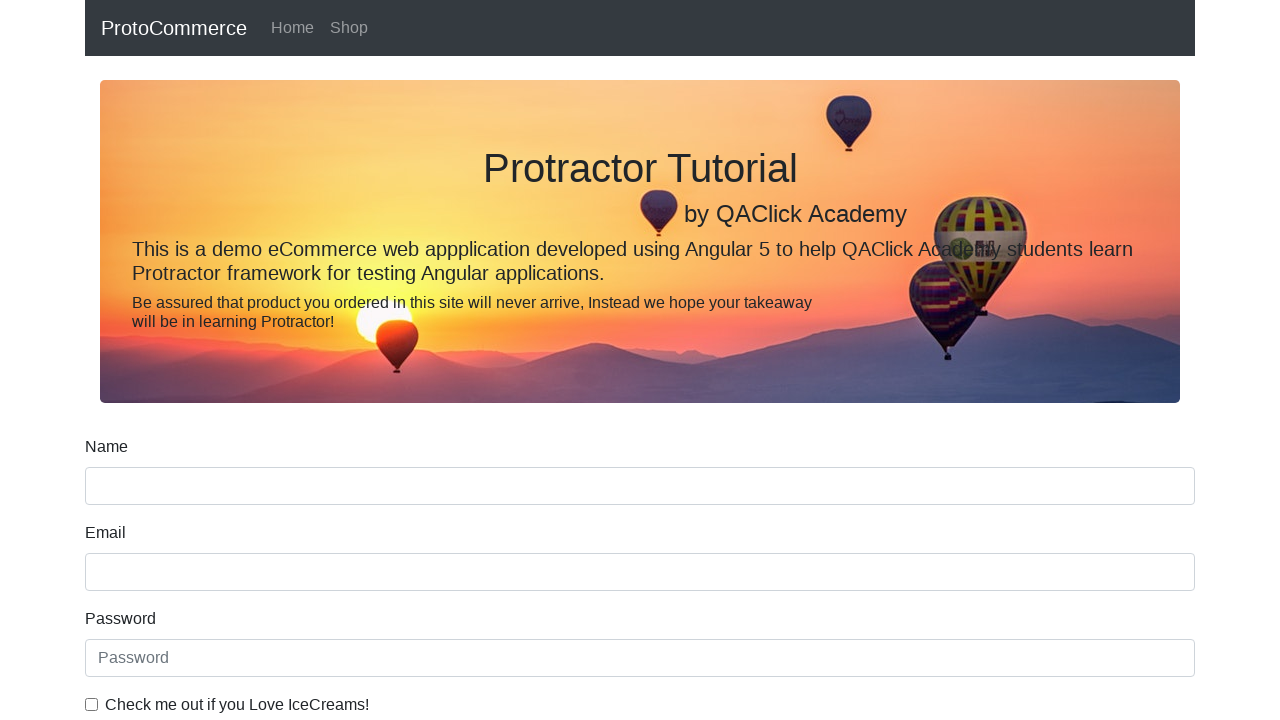

Filled name field with 'Shetty' on input[name='name']
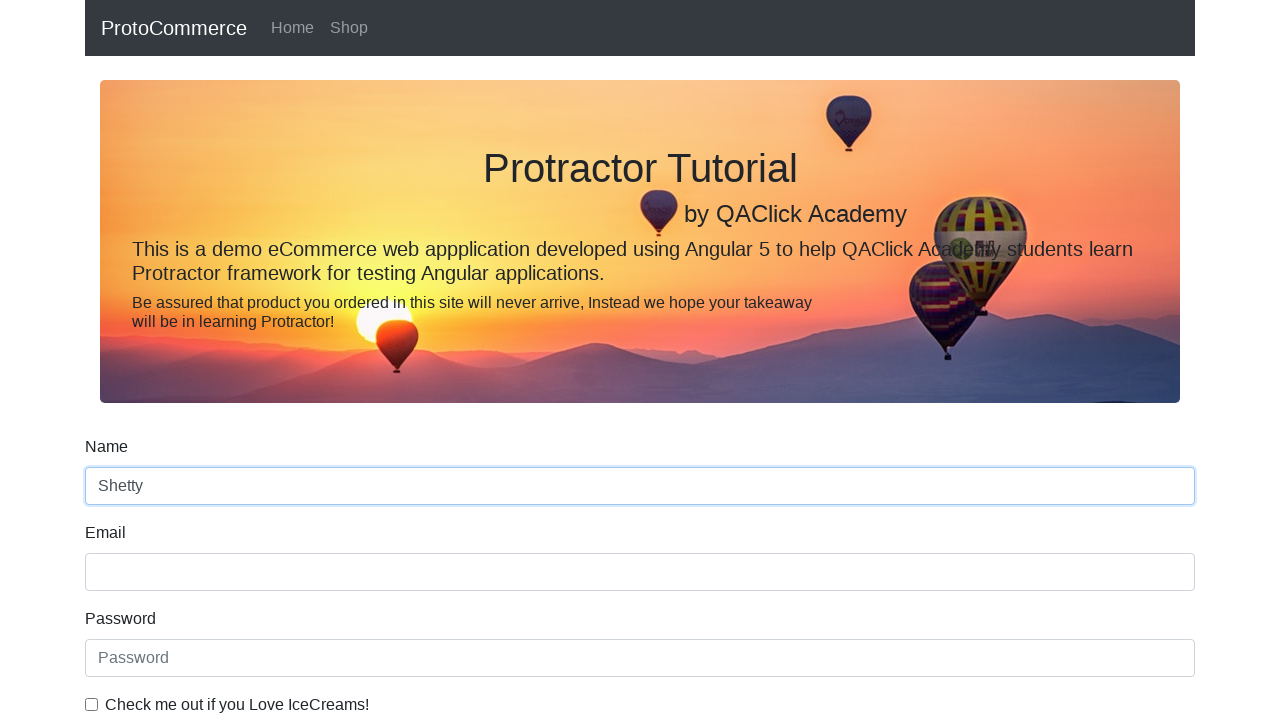

Clicked the example checkbox at (92, 704) on #exampleCheck1
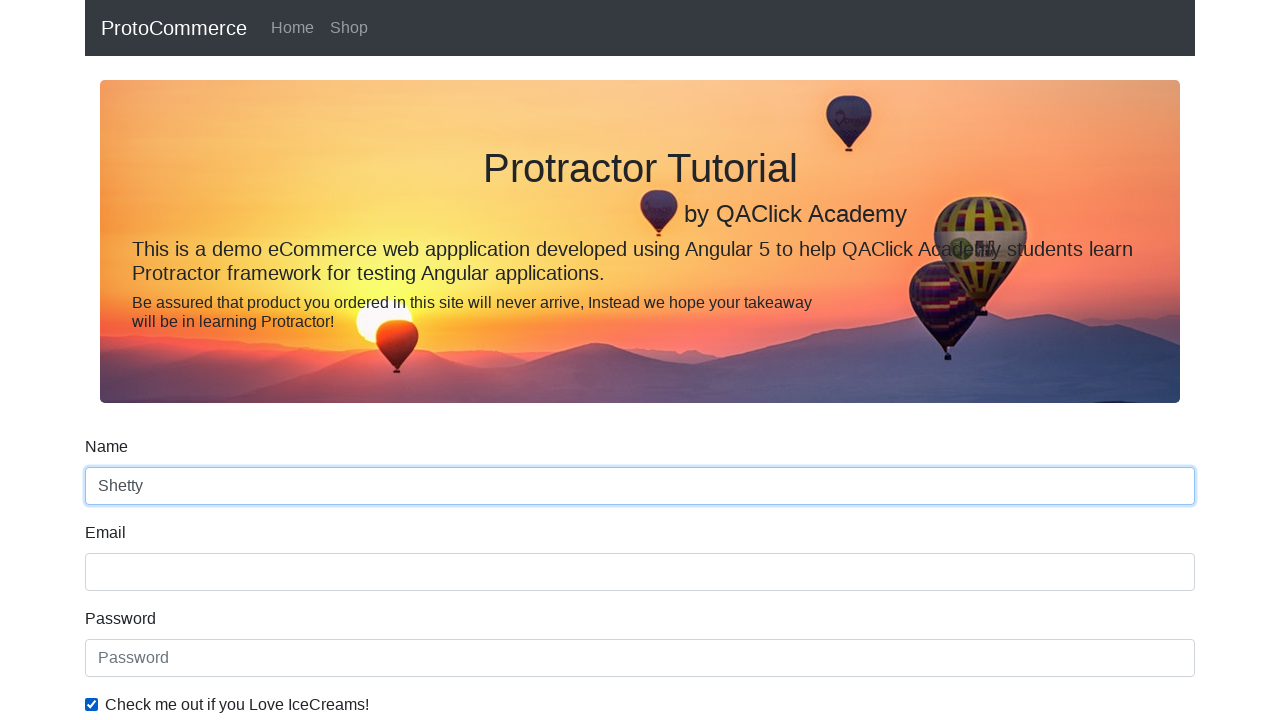

Selected 'Female' from dropdown by label on #exampleFormControlSelect1
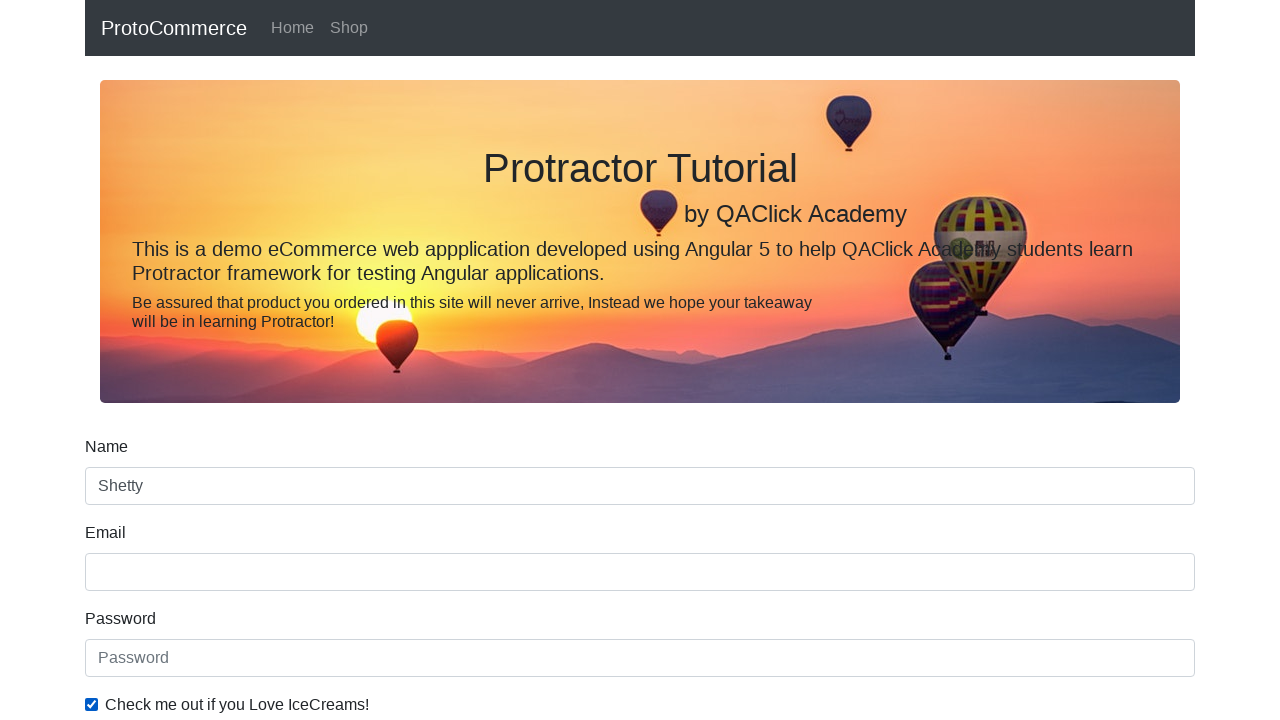

Selected first option from dropdown by index on #exampleFormControlSelect1
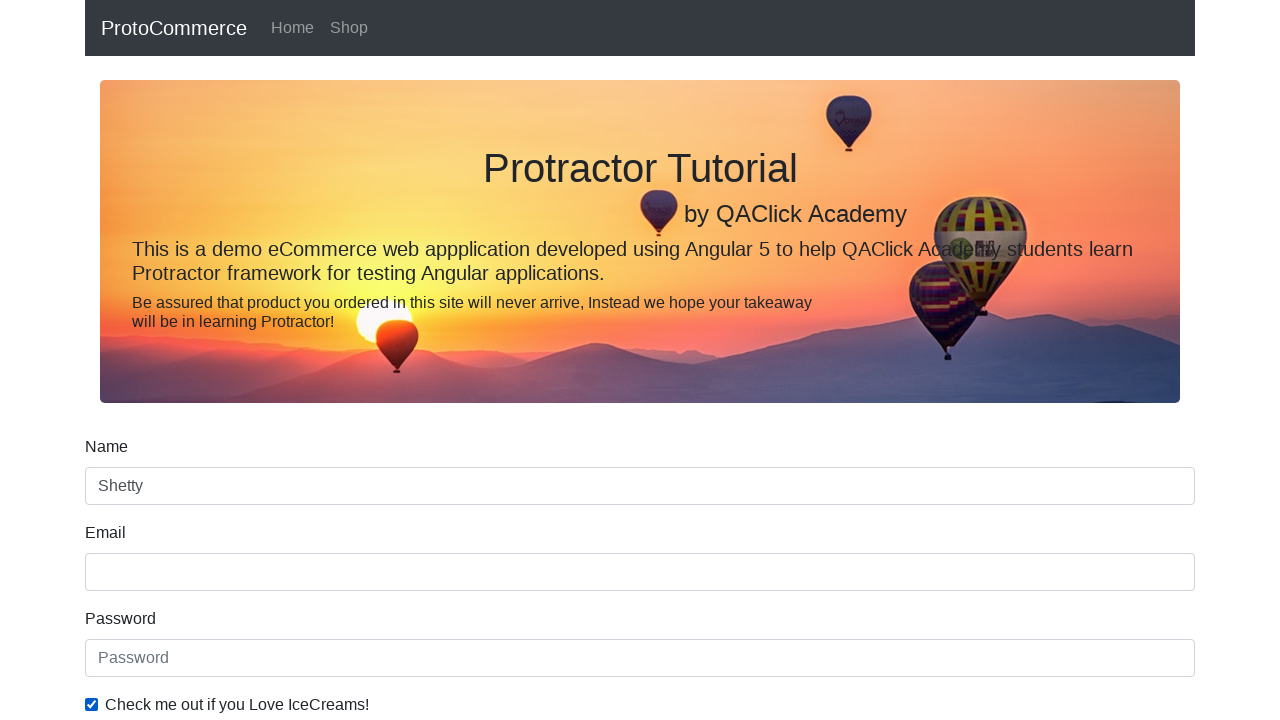

Filled email field with 'Sweety' on input[name='email']
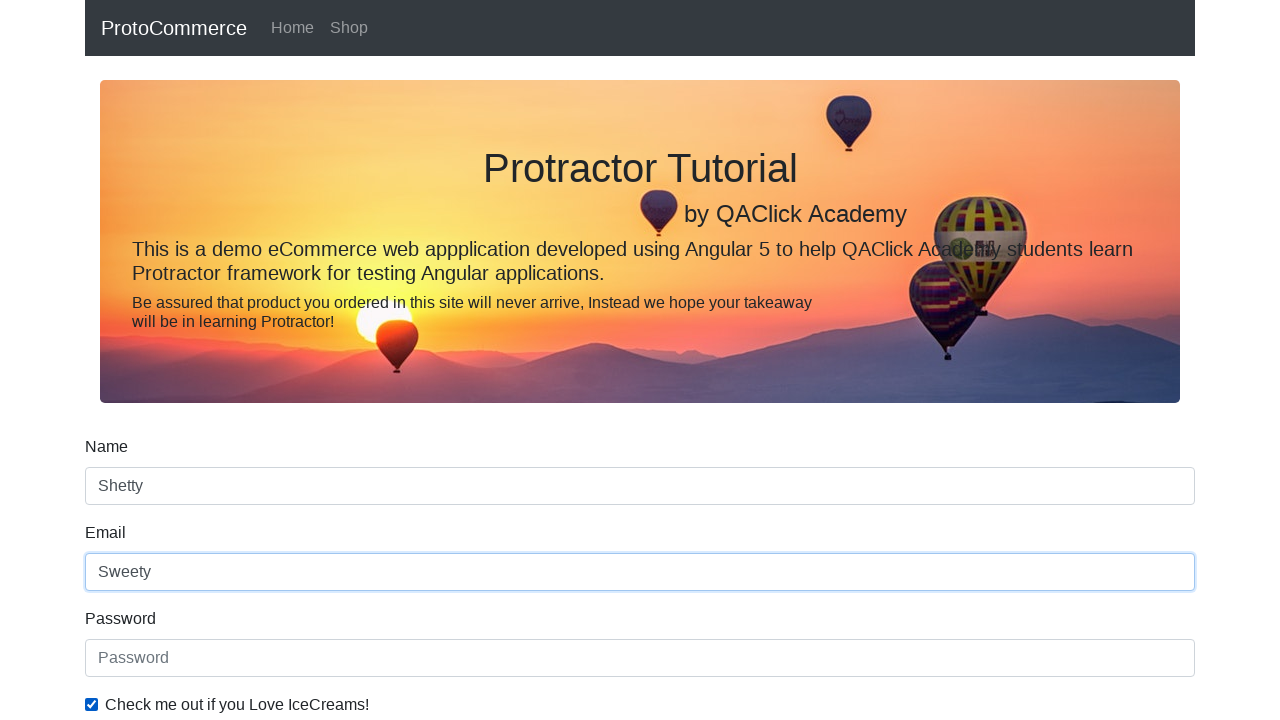

Clicked submit button to submit form at (123, 491) on input[type='submit']
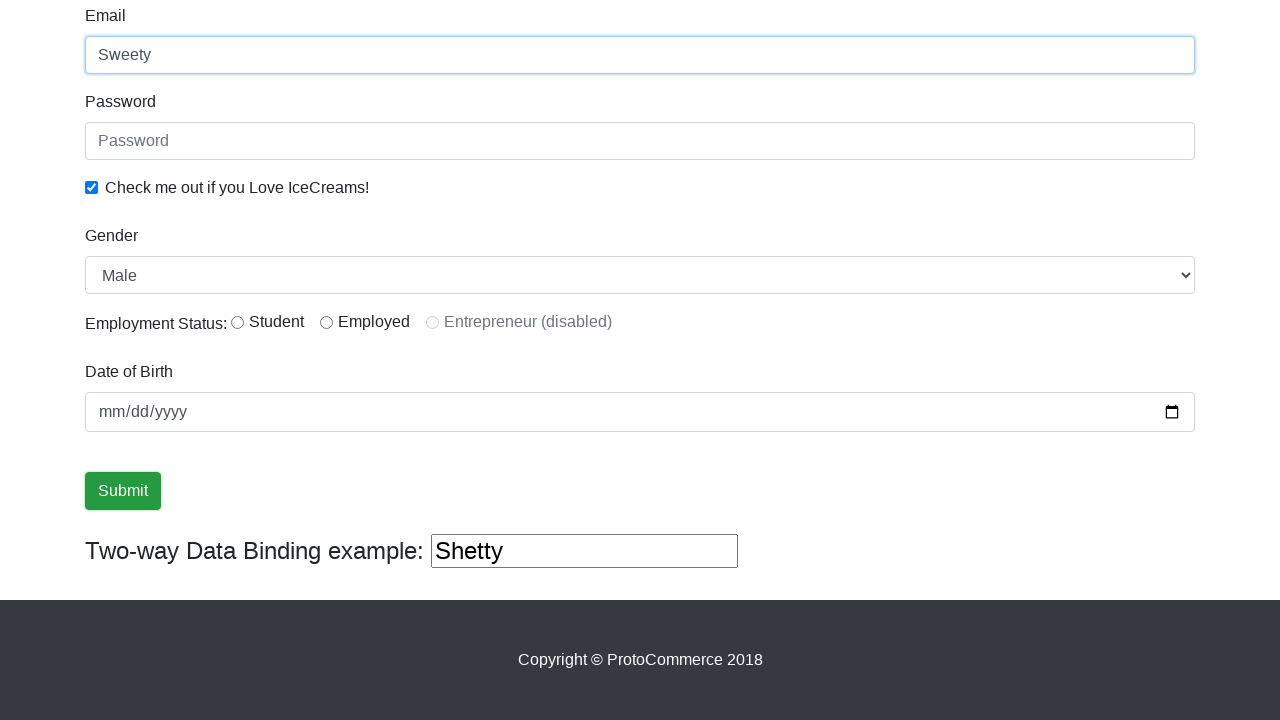

Success message appeared confirming form submission
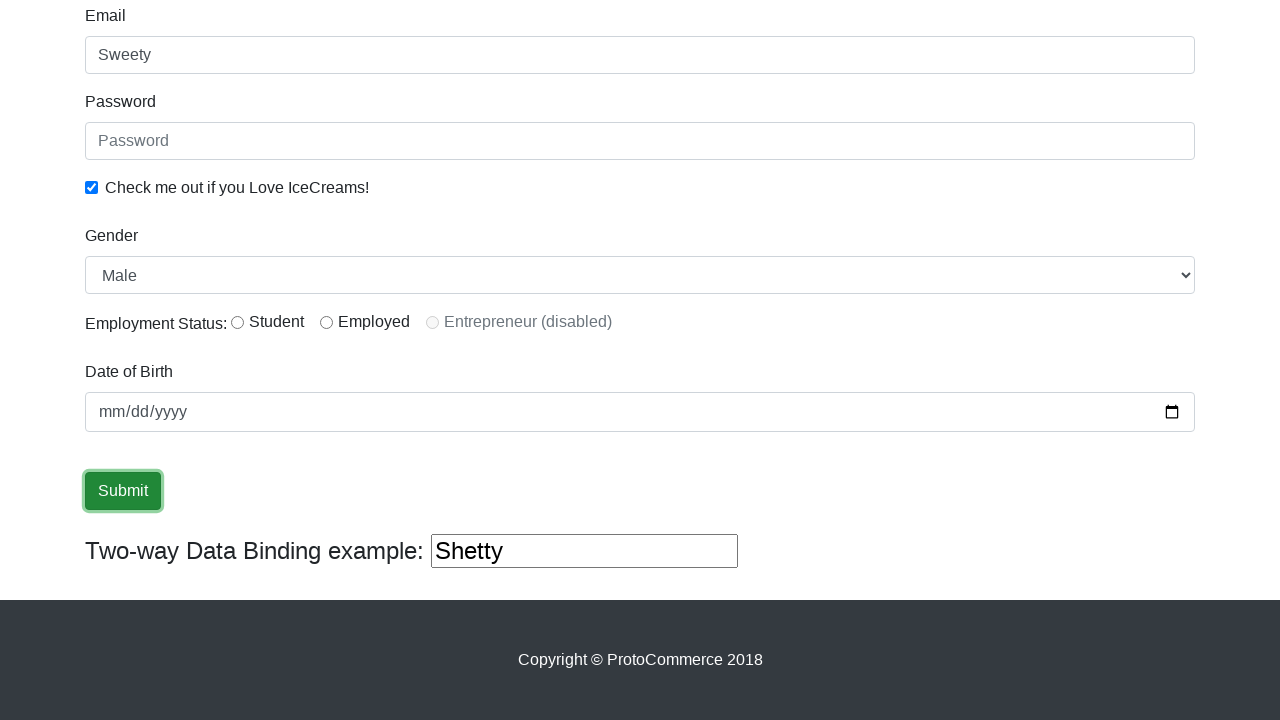

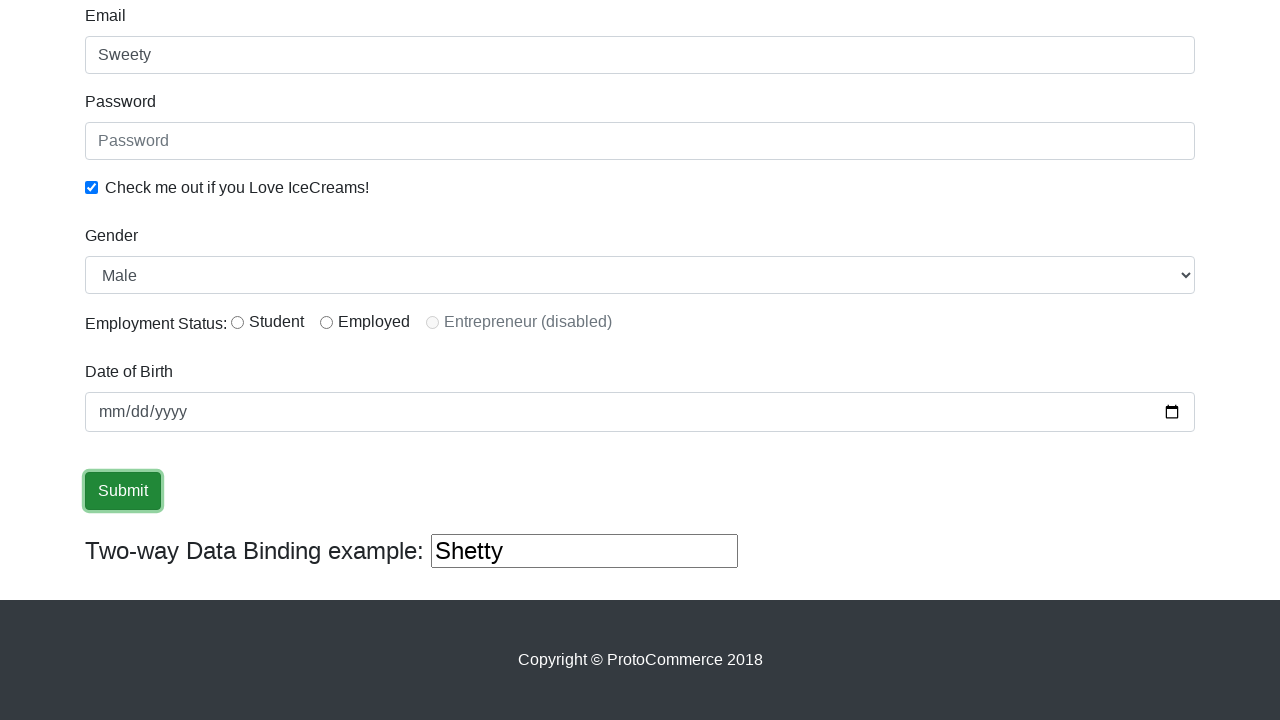